Navigates to Infinite Scroll page

Starting URL: https://the-internet.herokuapp.com/

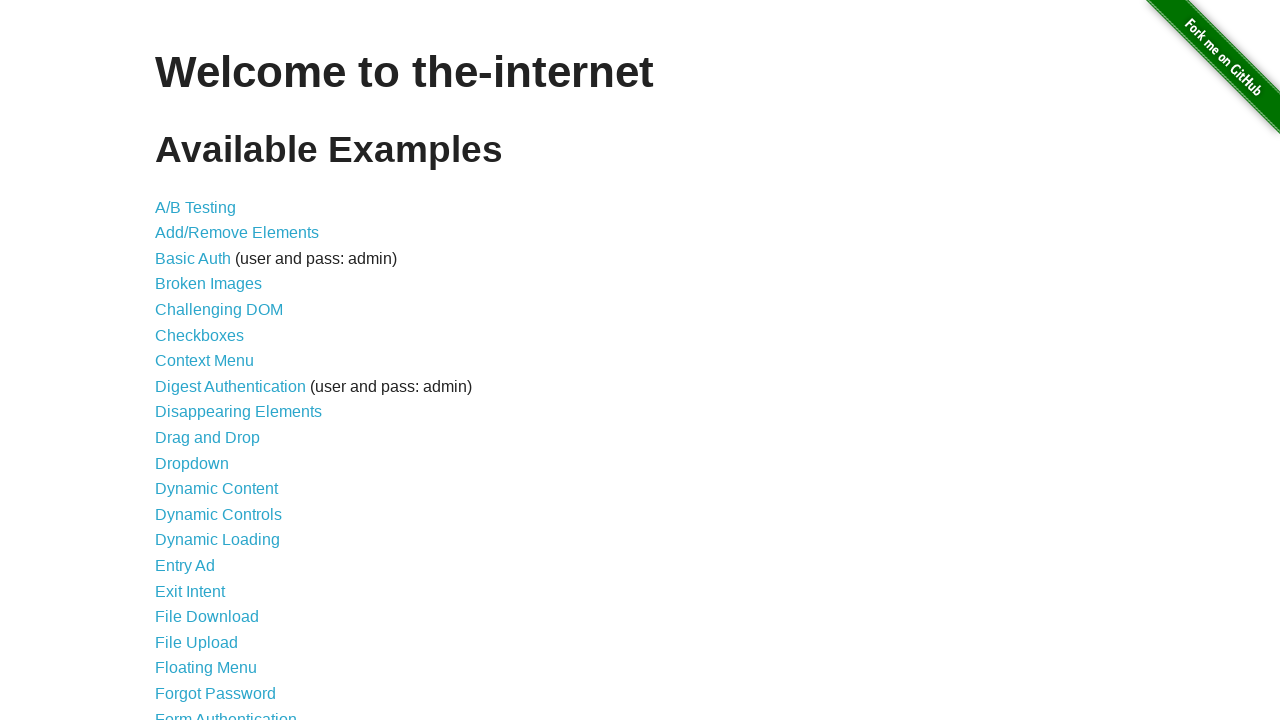

Clicked on Infinite Scroll link at (201, 360) on text=Infinite Scroll
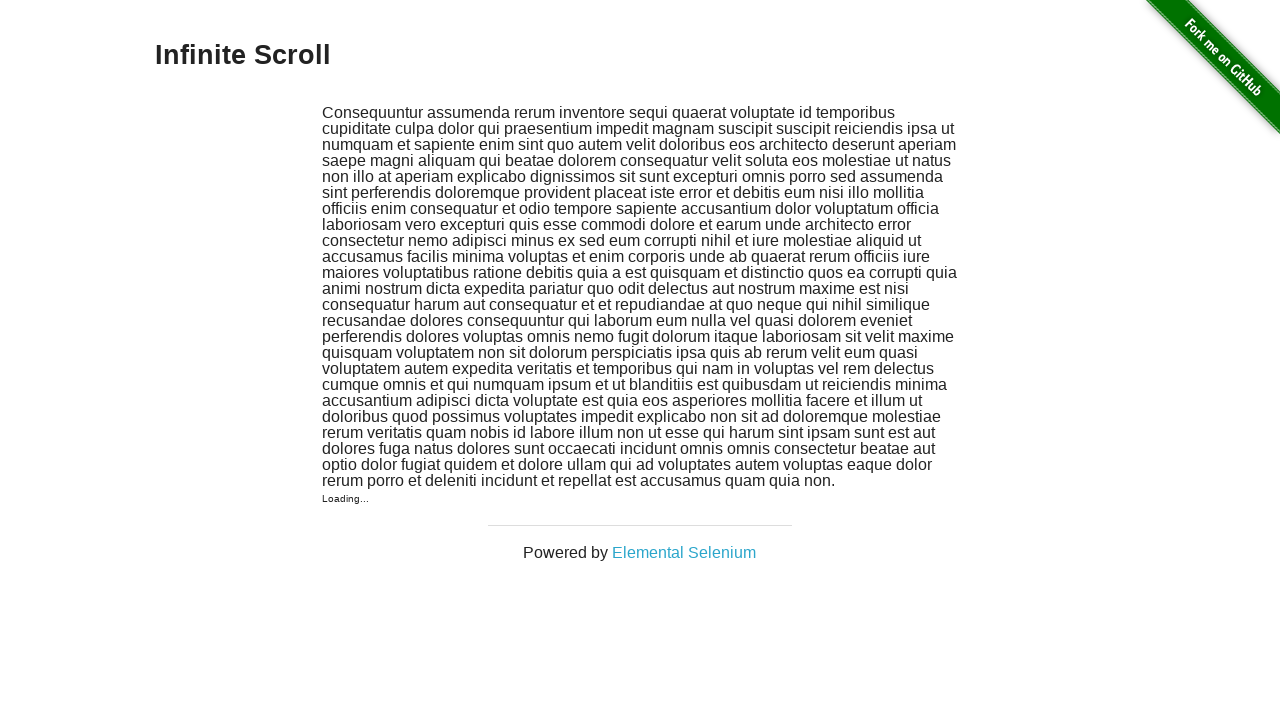

Infinite Scroll page loaded
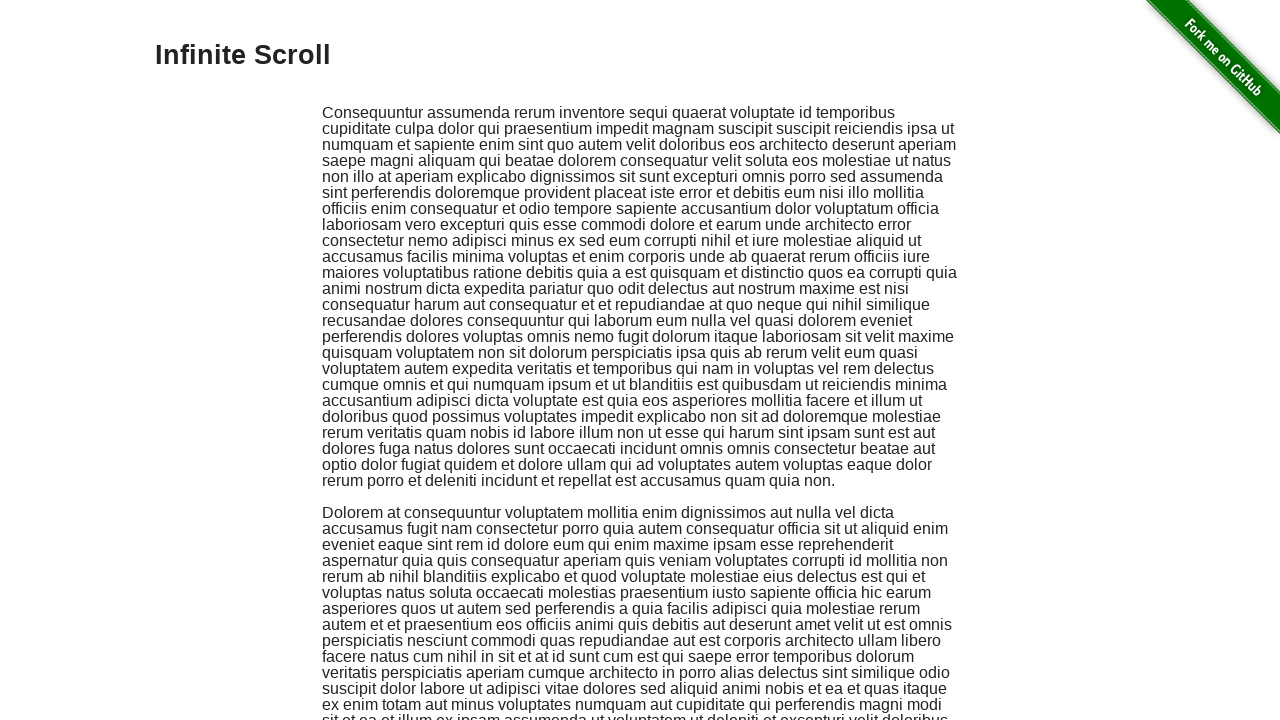

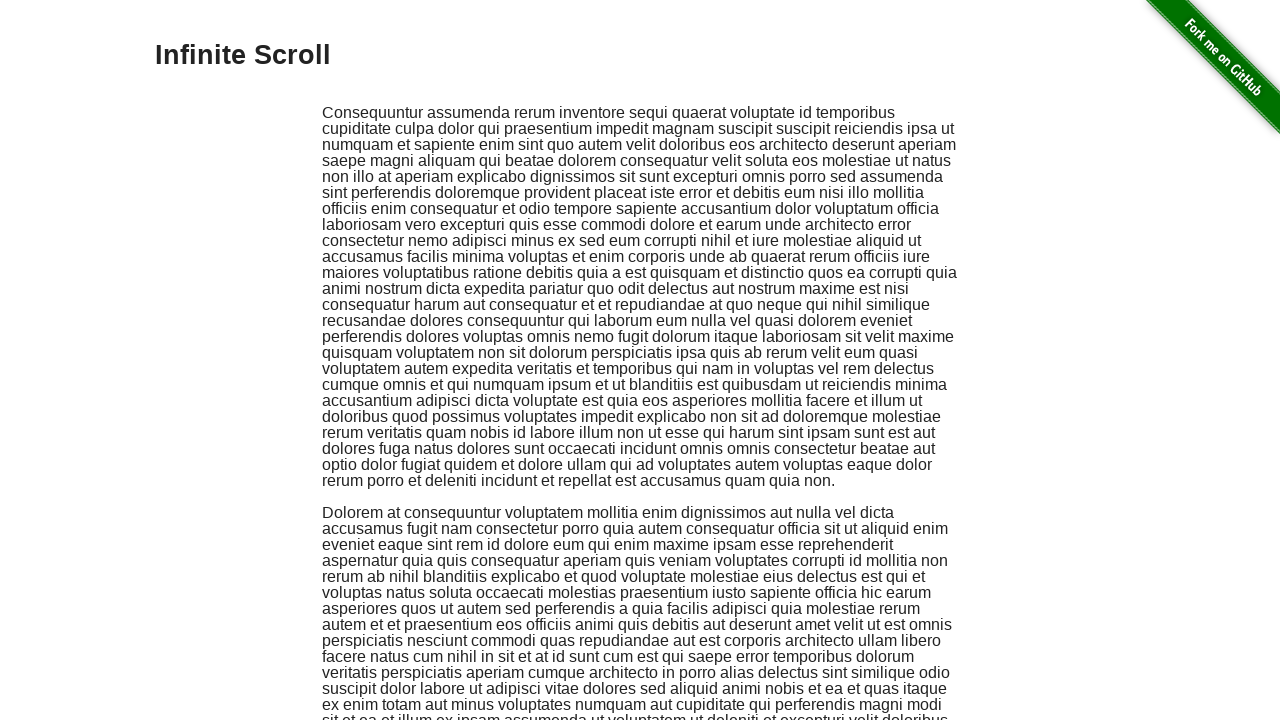